Tests JavaScript confirm dialog dismissal by clicking the second button, canceling the confirm dialog, and verifying the result message

Starting URL: https://testcenter.techproeducation.com/index.php?page=javascript-alerts

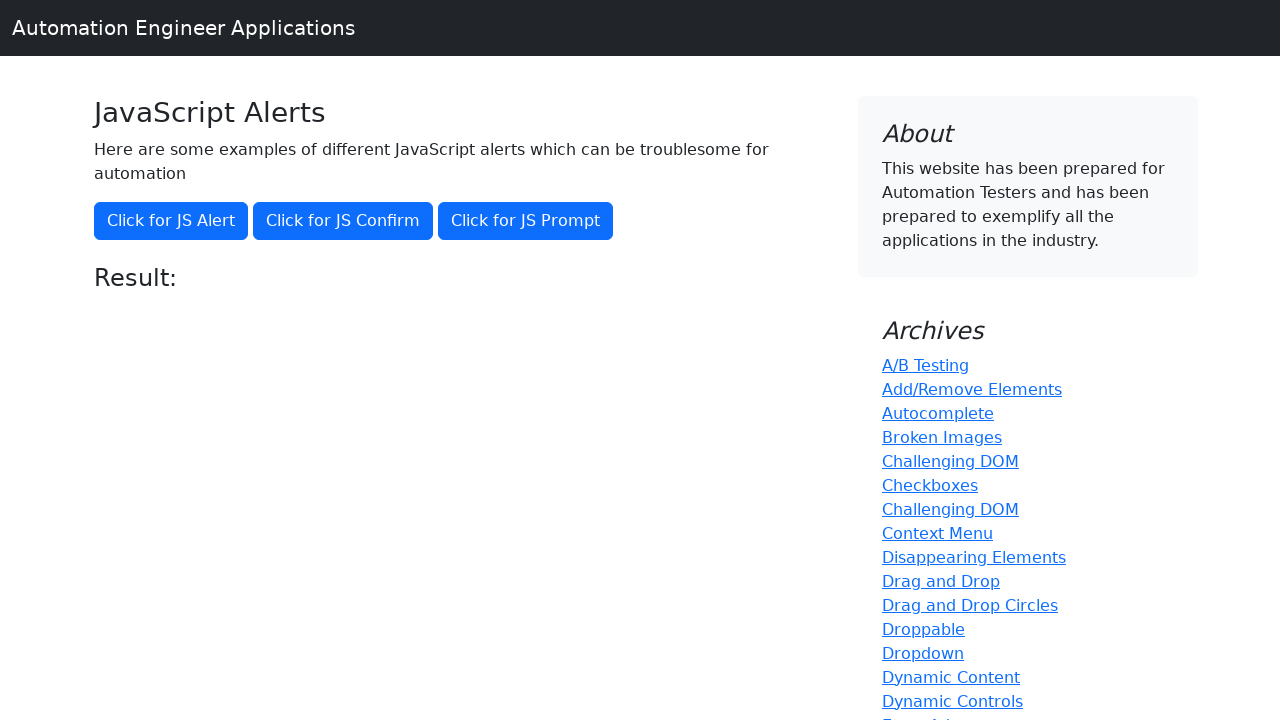

Clicked the button to trigger JS Confirm dialog at (343, 221) on button[onclick='jsConfirm()']
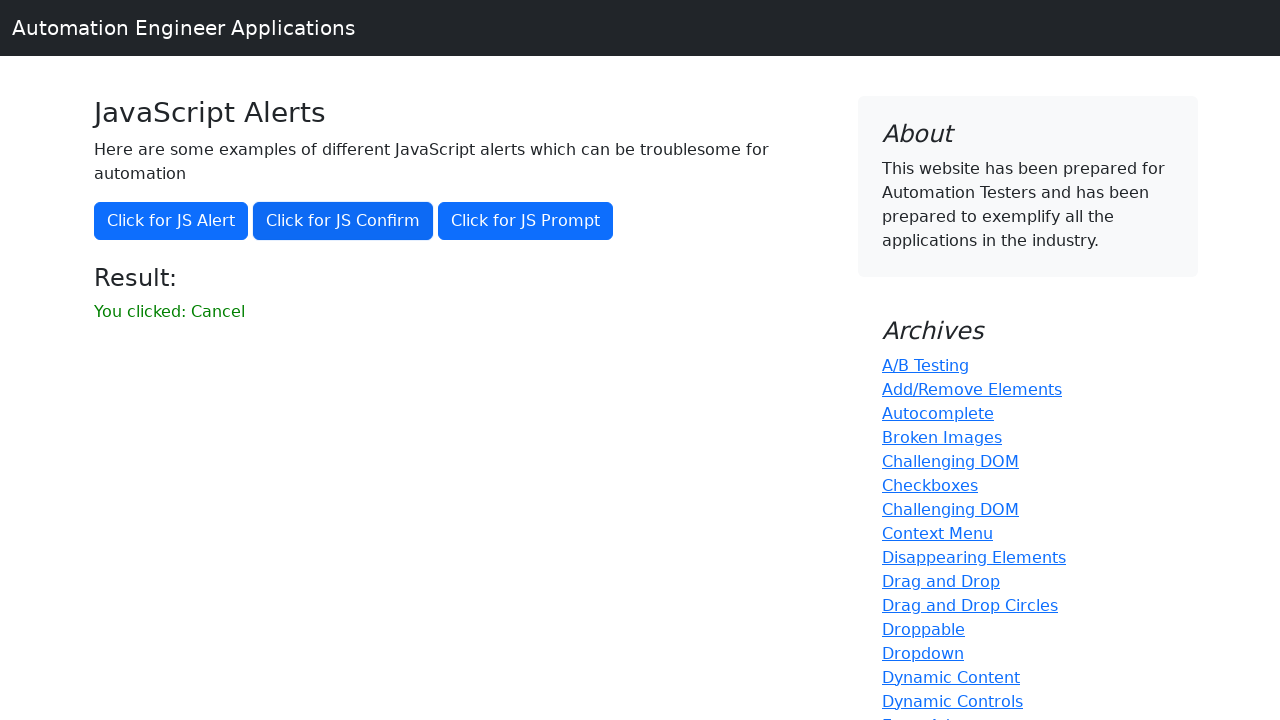

Set up dialog handler to dismiss the confirm dialog
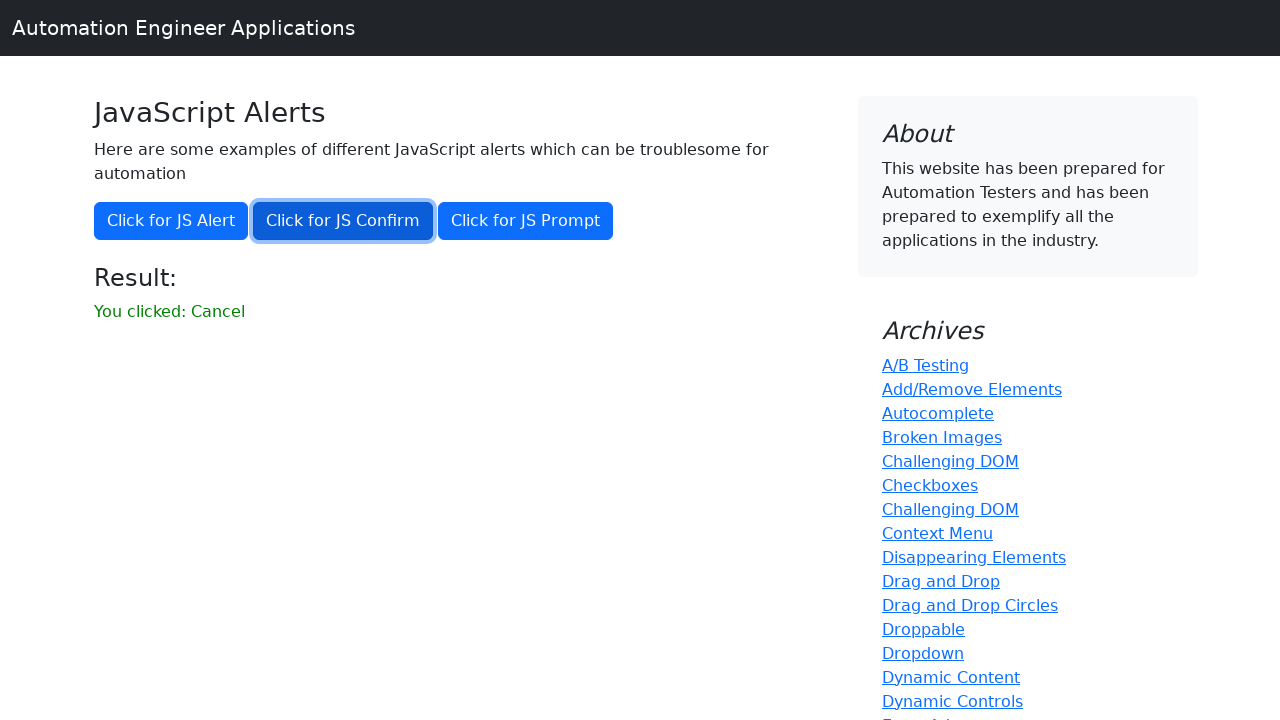

Waited for result message to appear
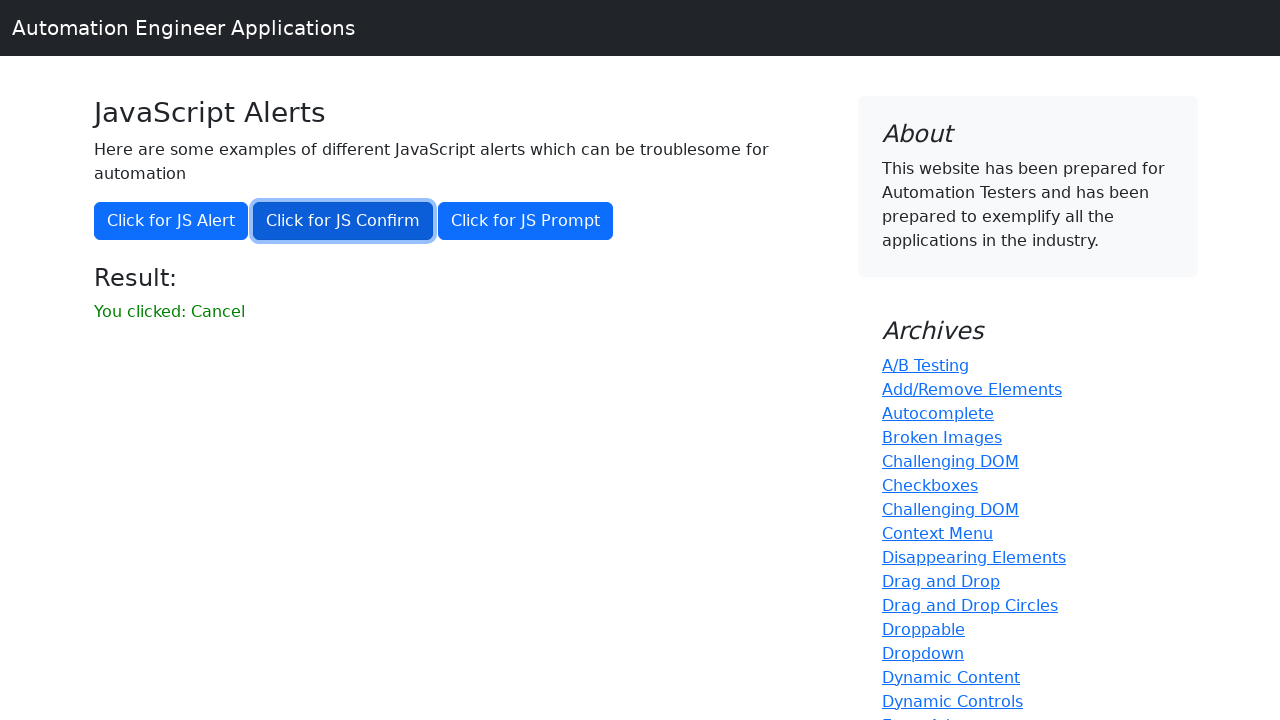

Retrieved result message text
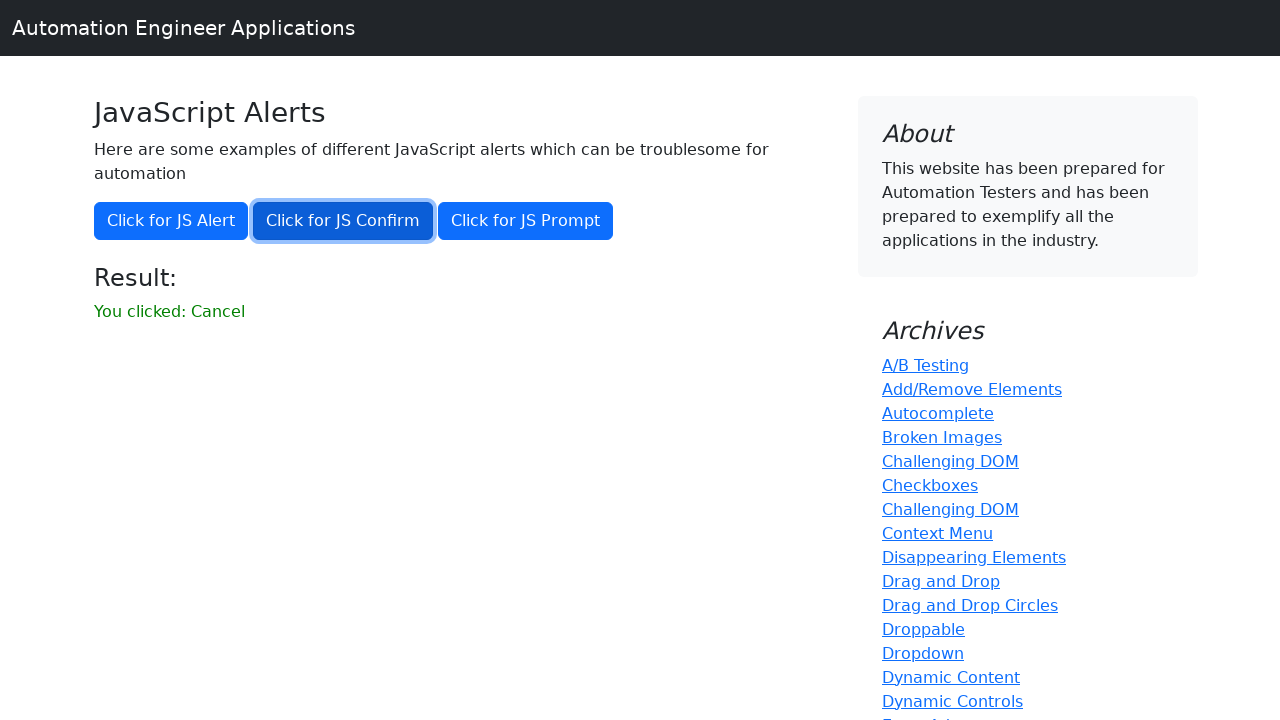

Verified that result message does not contain 'successfuly'
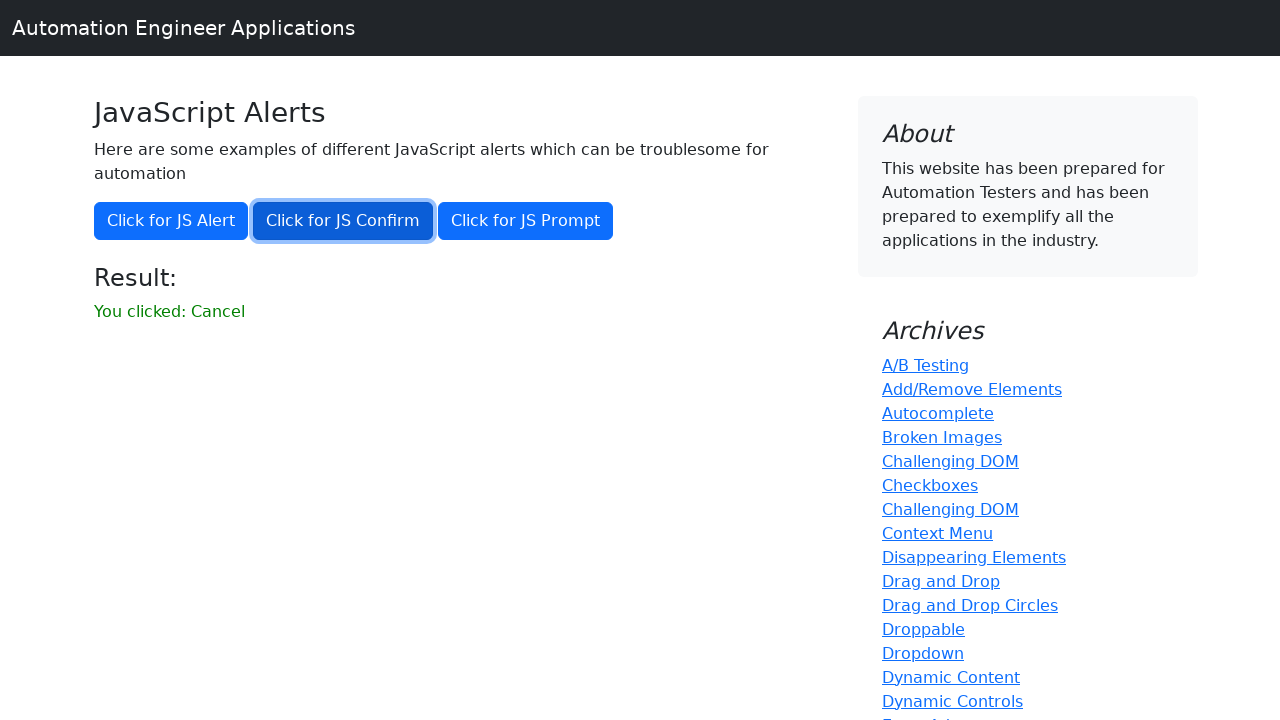

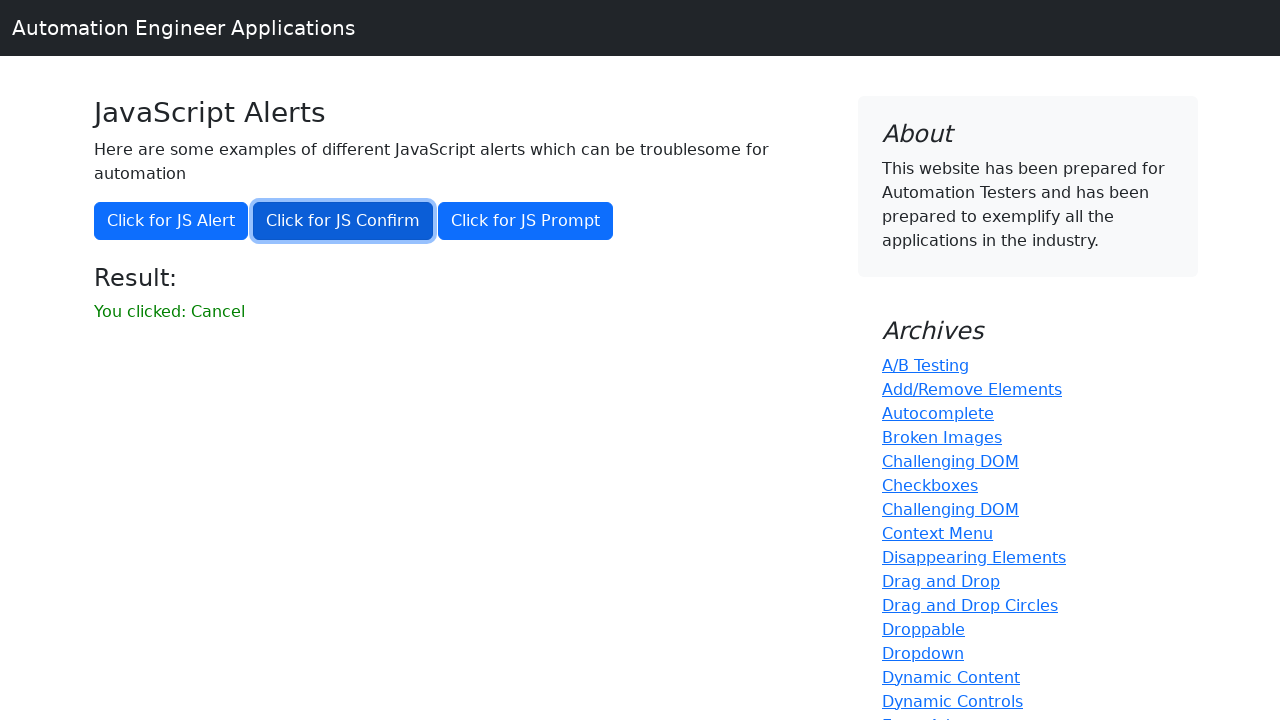